Tests visibility toggle functionality by filling a text field, then clicking Hide and Show buttons to verify element visibility states

Starting URL: https://rahulshettyacademy.com/AutomationPractice/

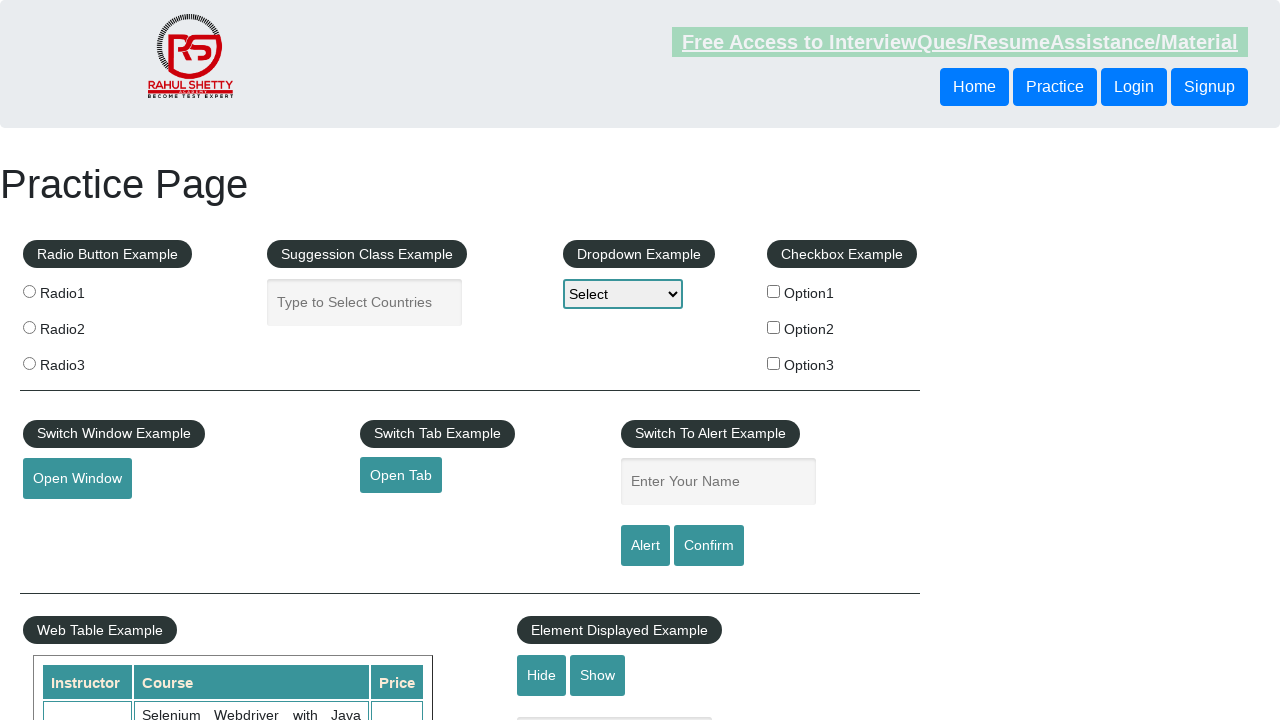

Navigated to AutomationPractice page
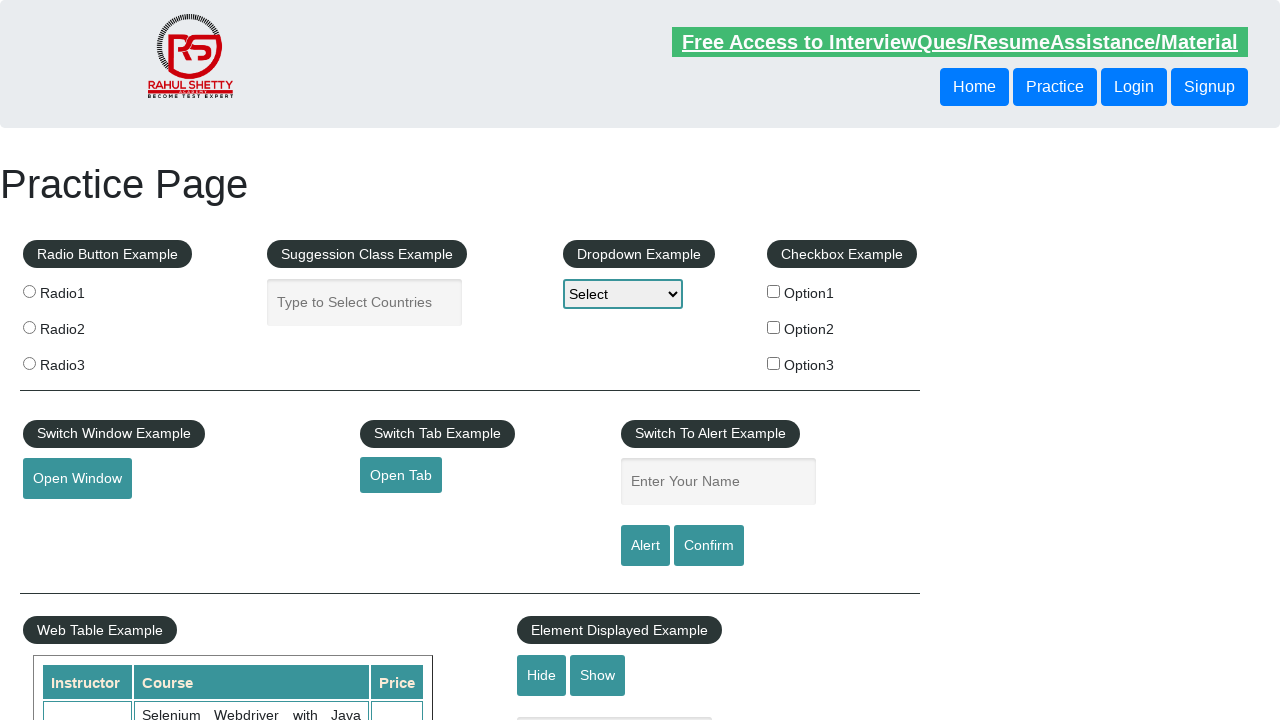

Filled text field with 'Hello' on #displayed-text
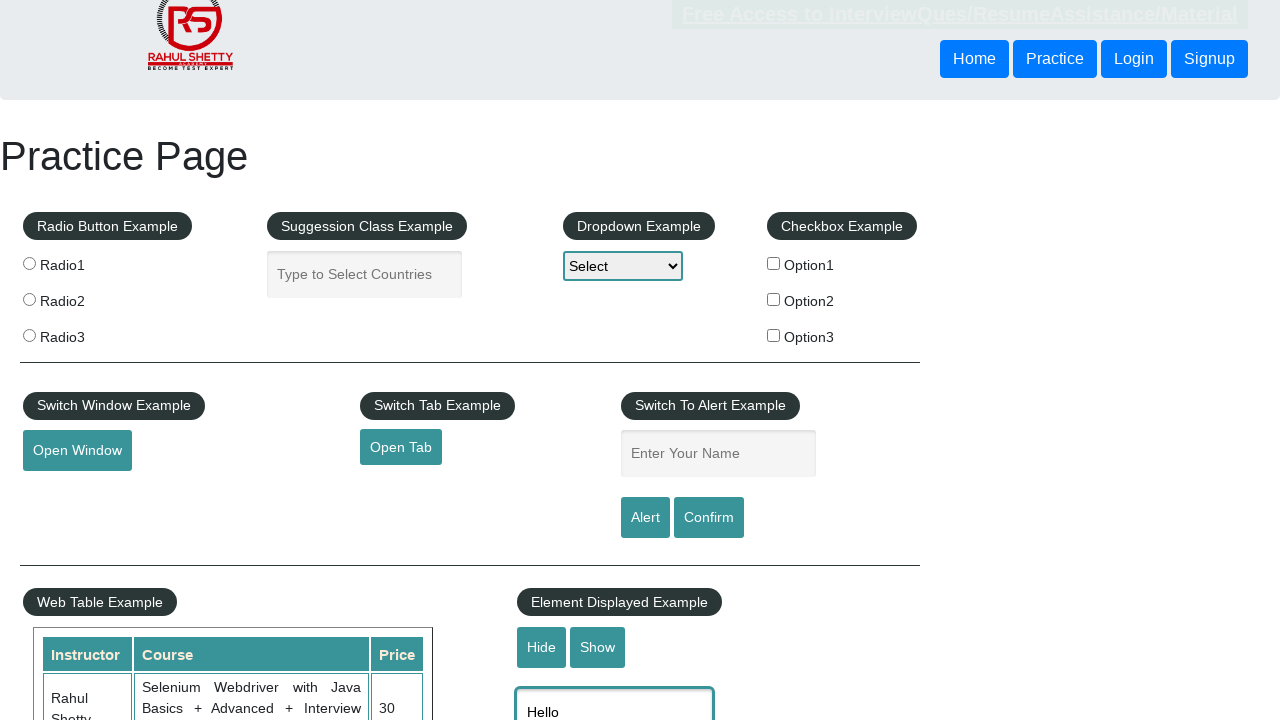

Verified text input is visible
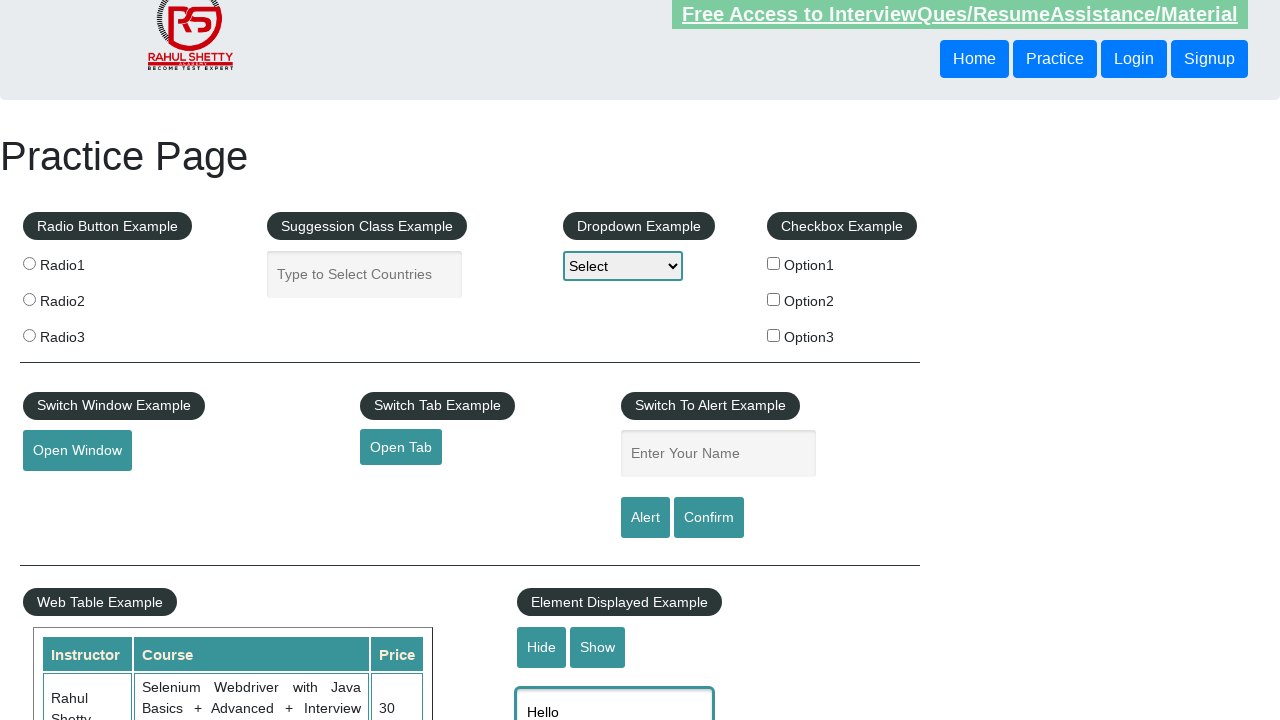

Clicked Hide button to hide text input at (542, 647) on internal:role=button[name="Hide"i]
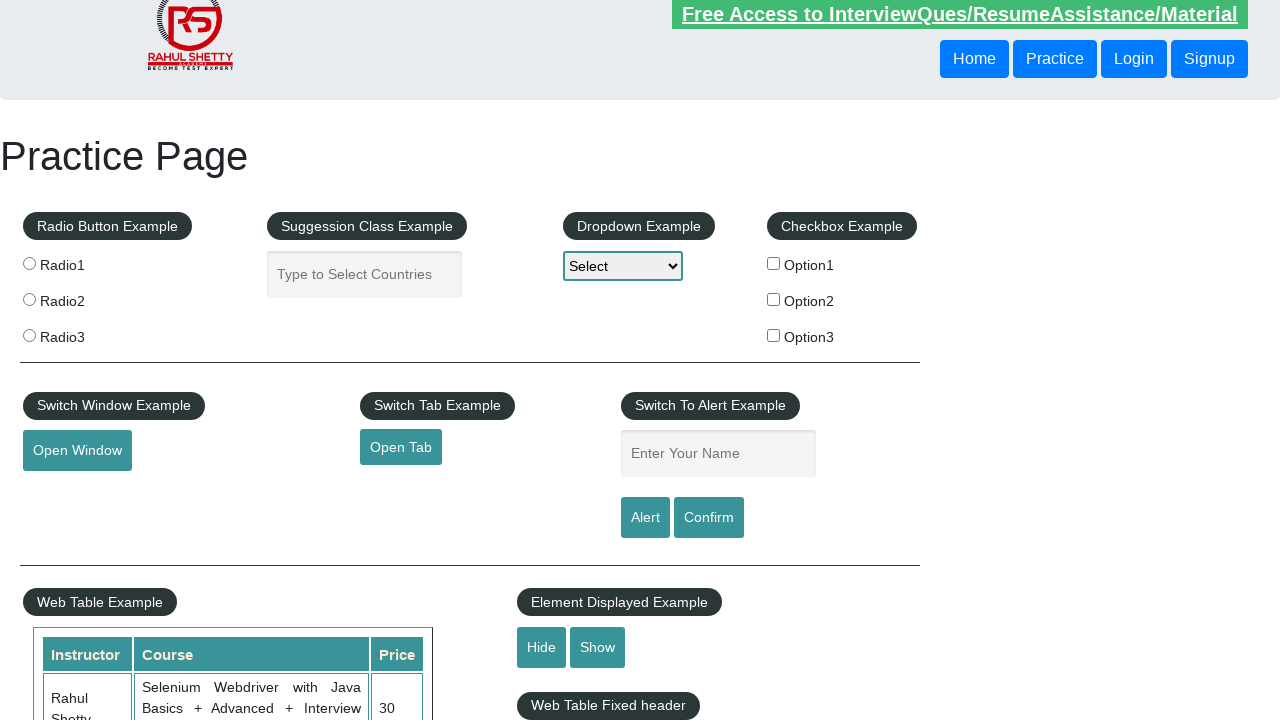

Verified text input is hidden
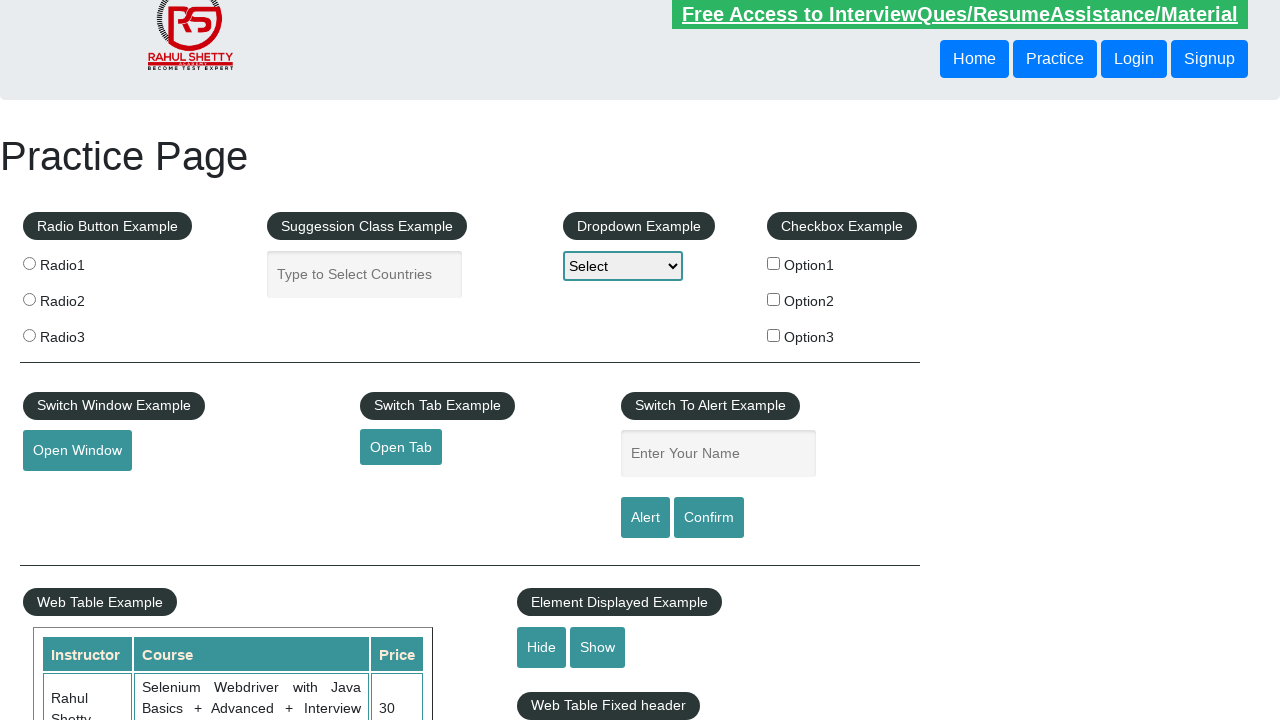

Clicked Show button to display text input at (598, 647) on internal:role=button[name="Show"i]
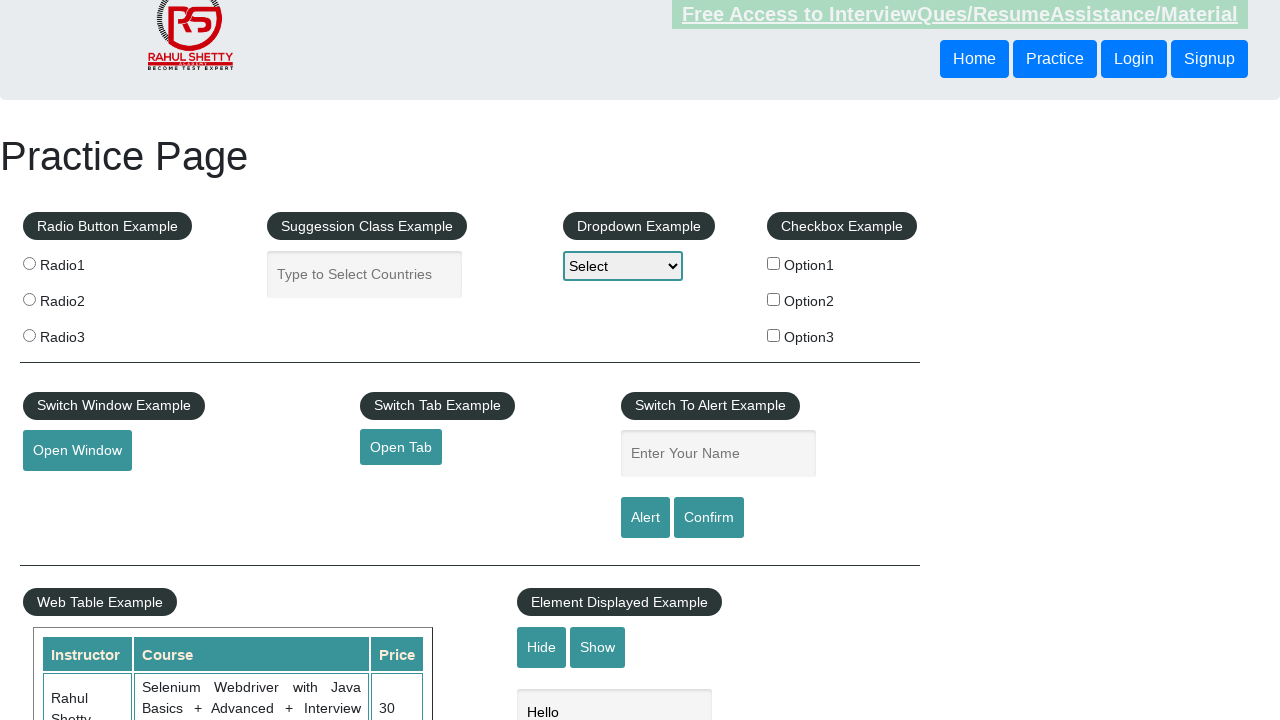

Verified text input is visible again
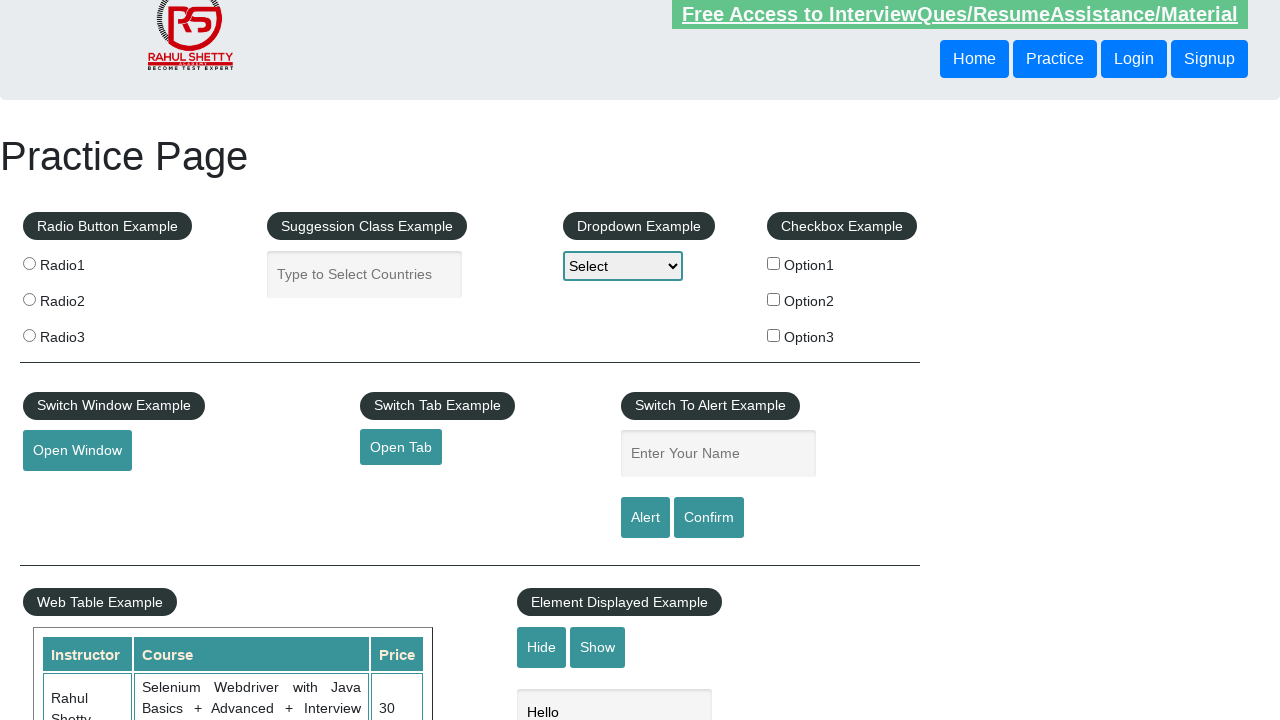

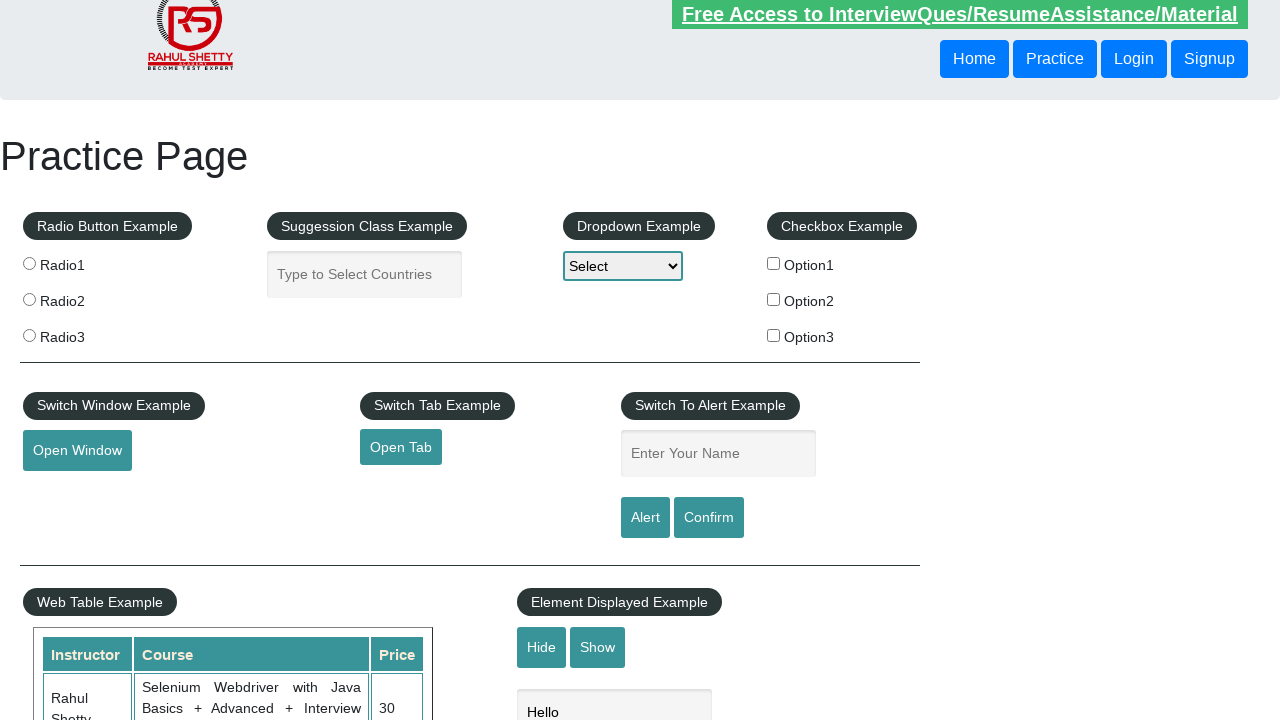